Scrolls a large table element into view and verifies it is displayed

Starting URL: http://the-internet.herokuapp.com/large

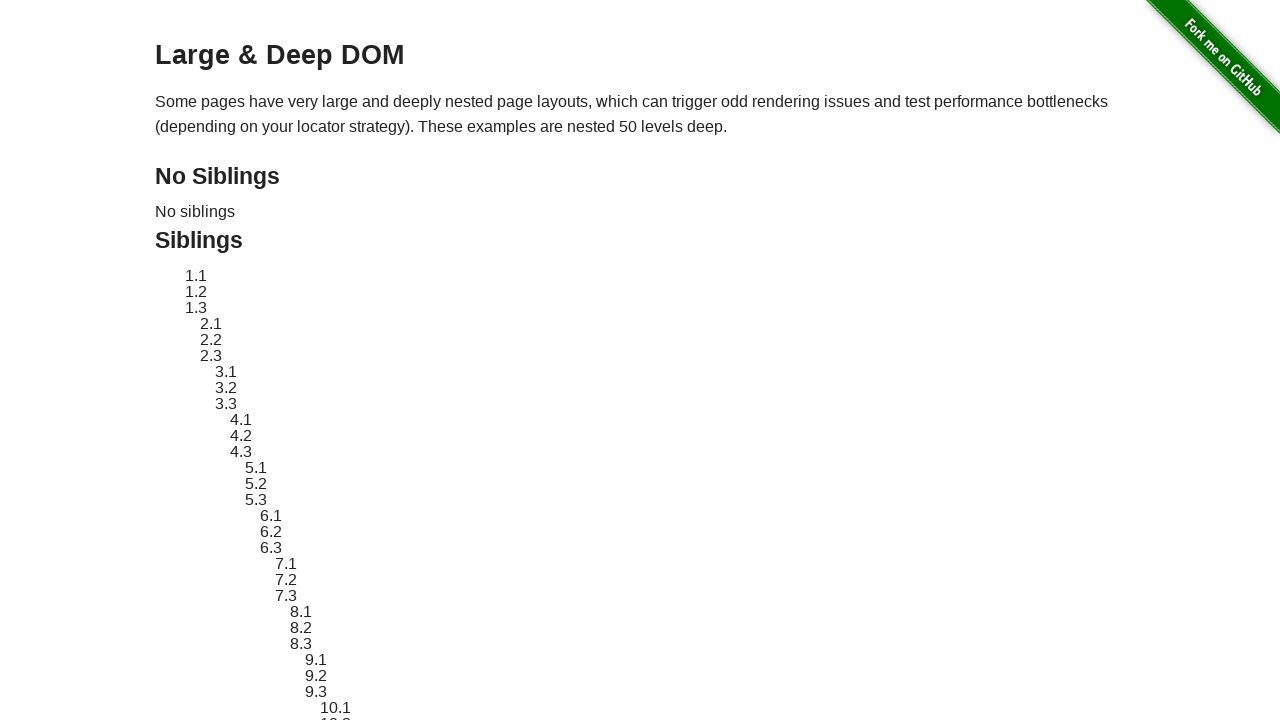

Located the large table element with id 'large-table'
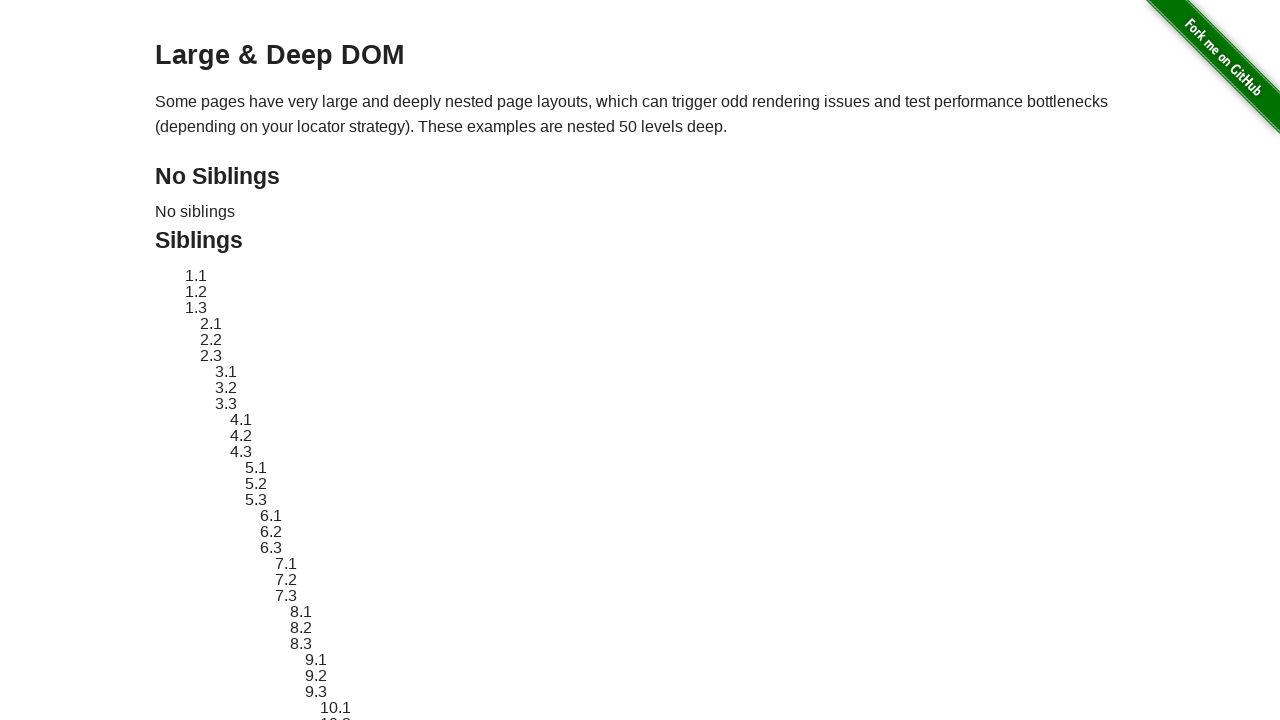

Scrolled the large table element into view
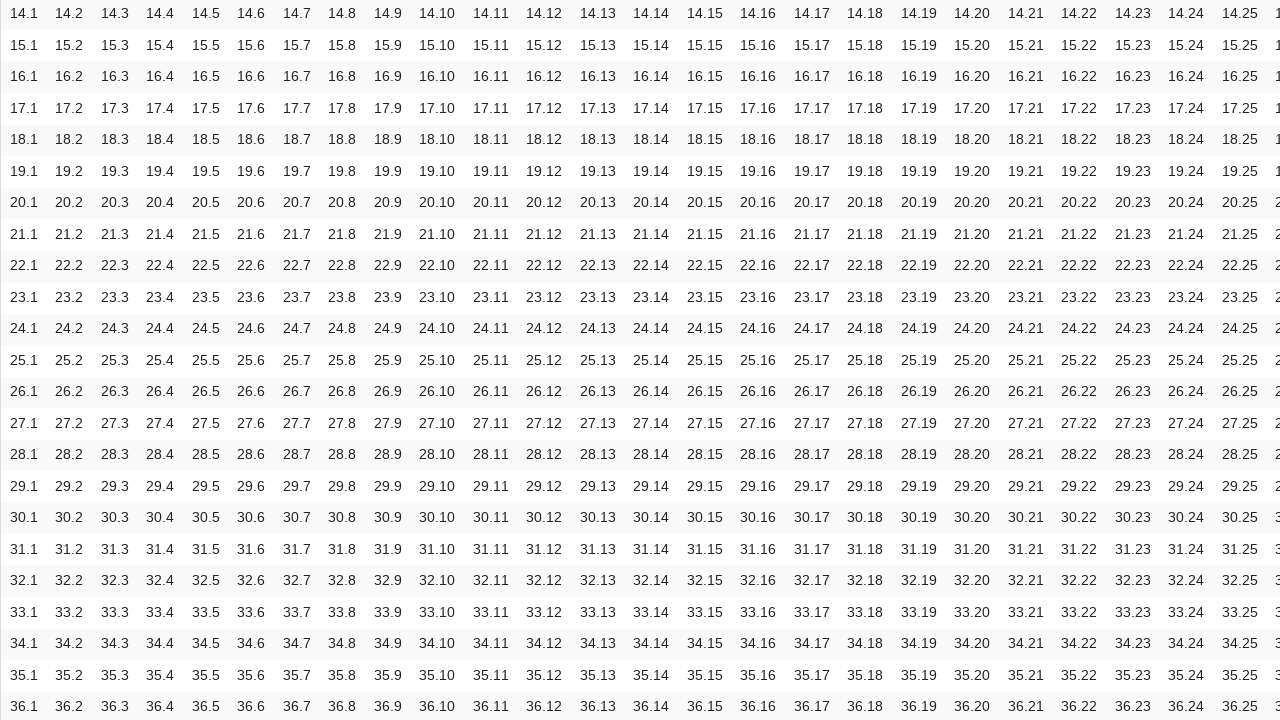

Verified that the large table element is visible
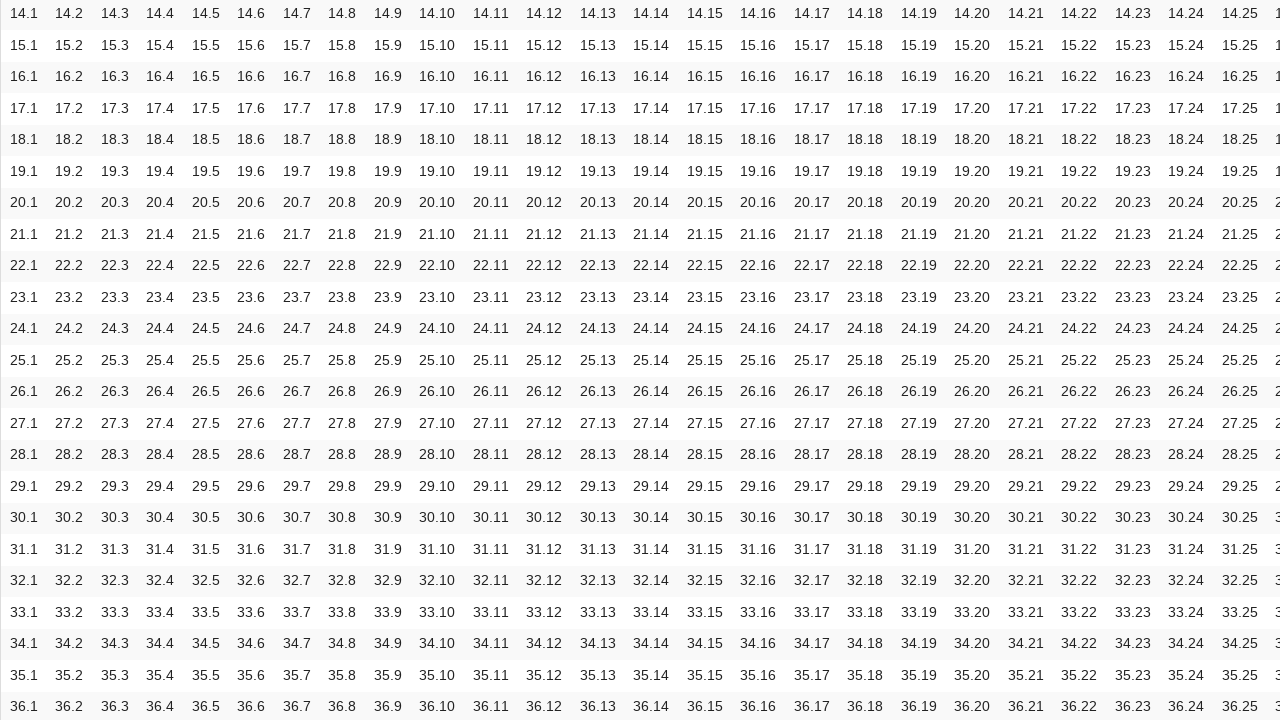

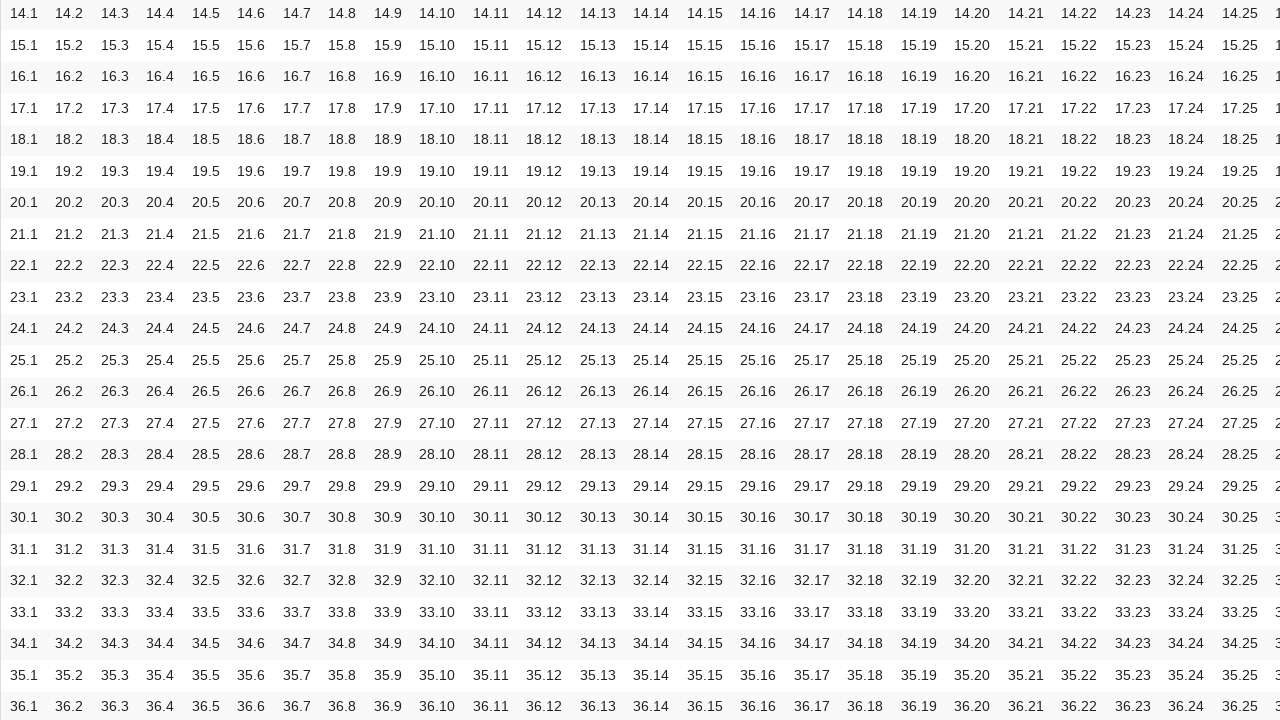